Navigates to the WebdriverIO homepage and verifies the page title is correct

Starting URL: https://webdriver.io

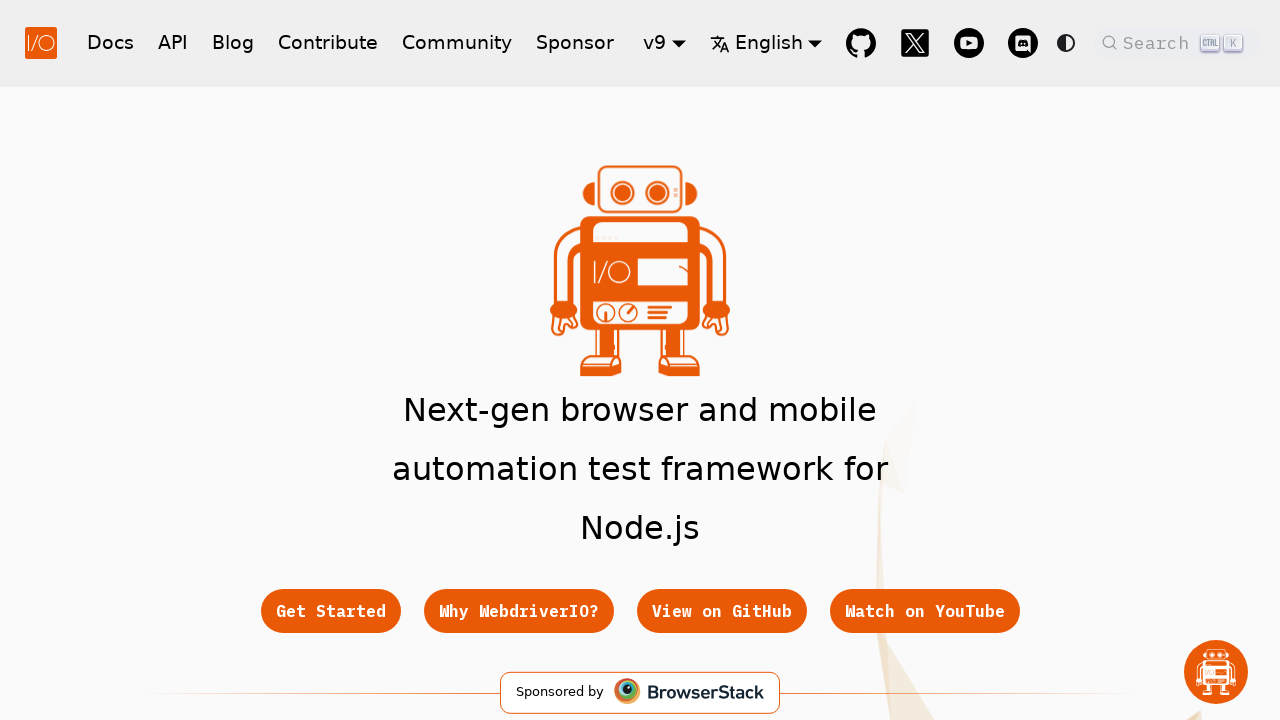

Navigated to WebdriverIO homepage
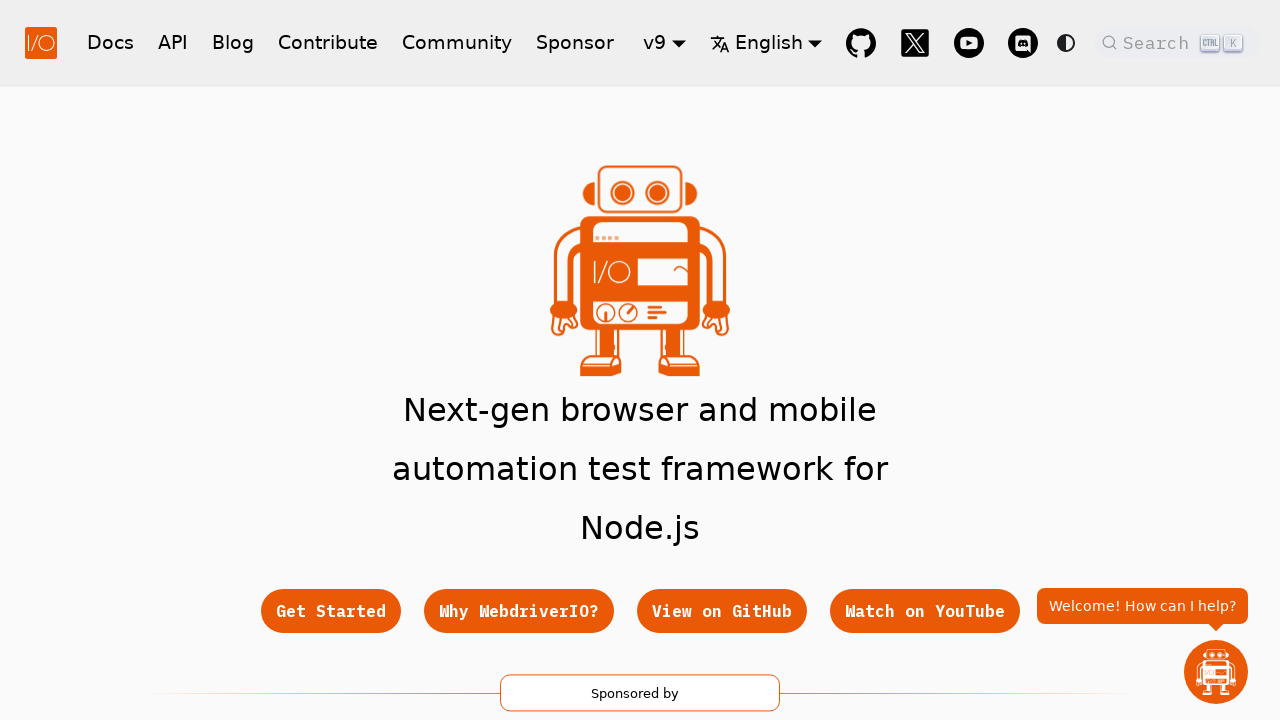

Page DOM content loaded
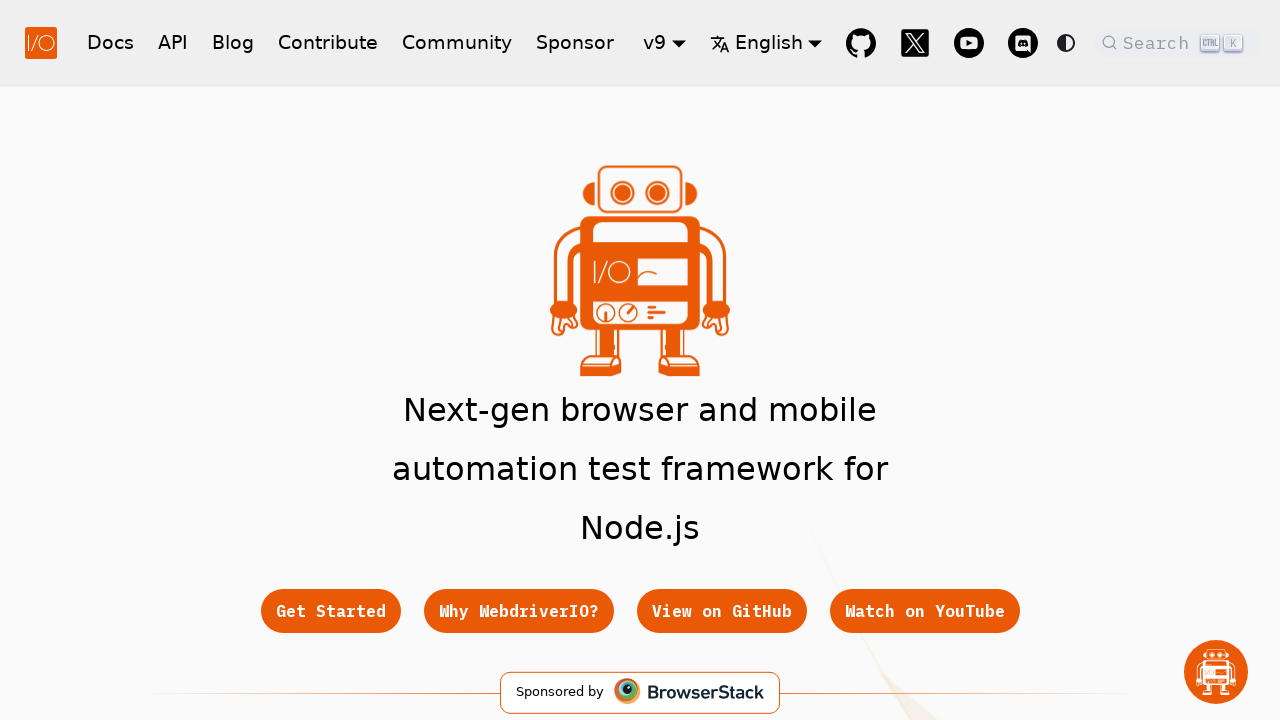

Verified page title contains 'WebdriverIO'
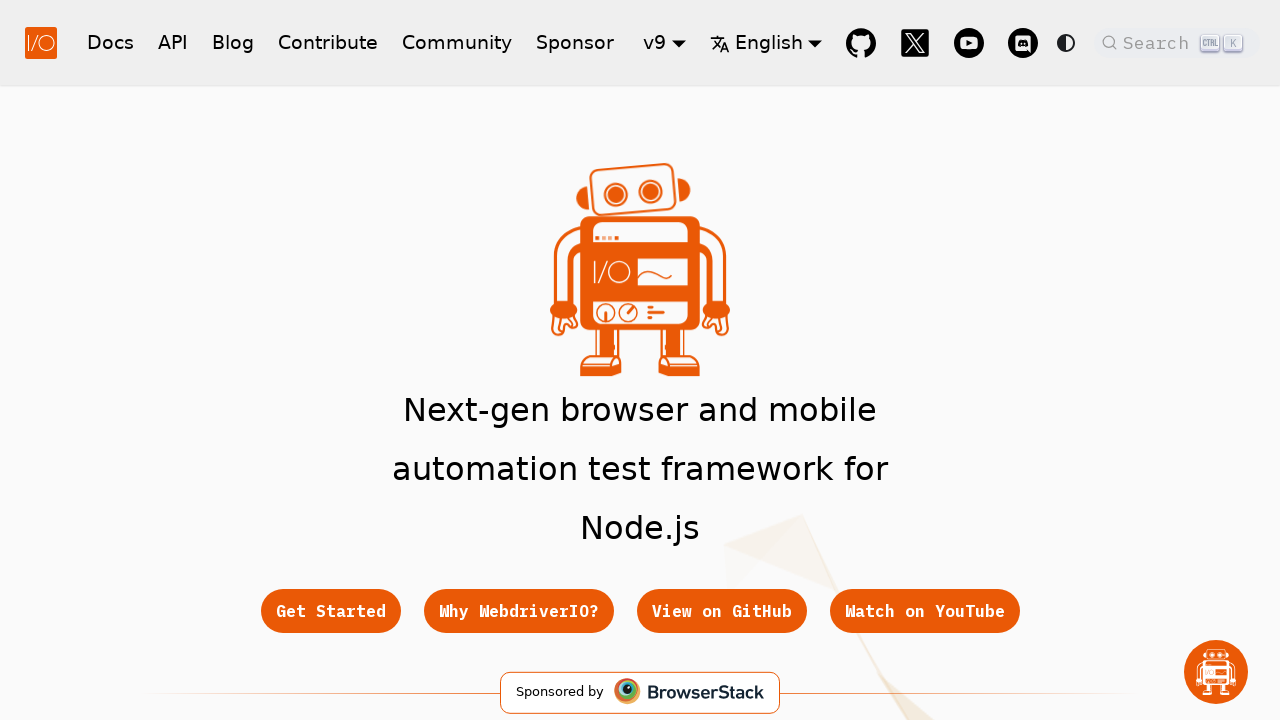

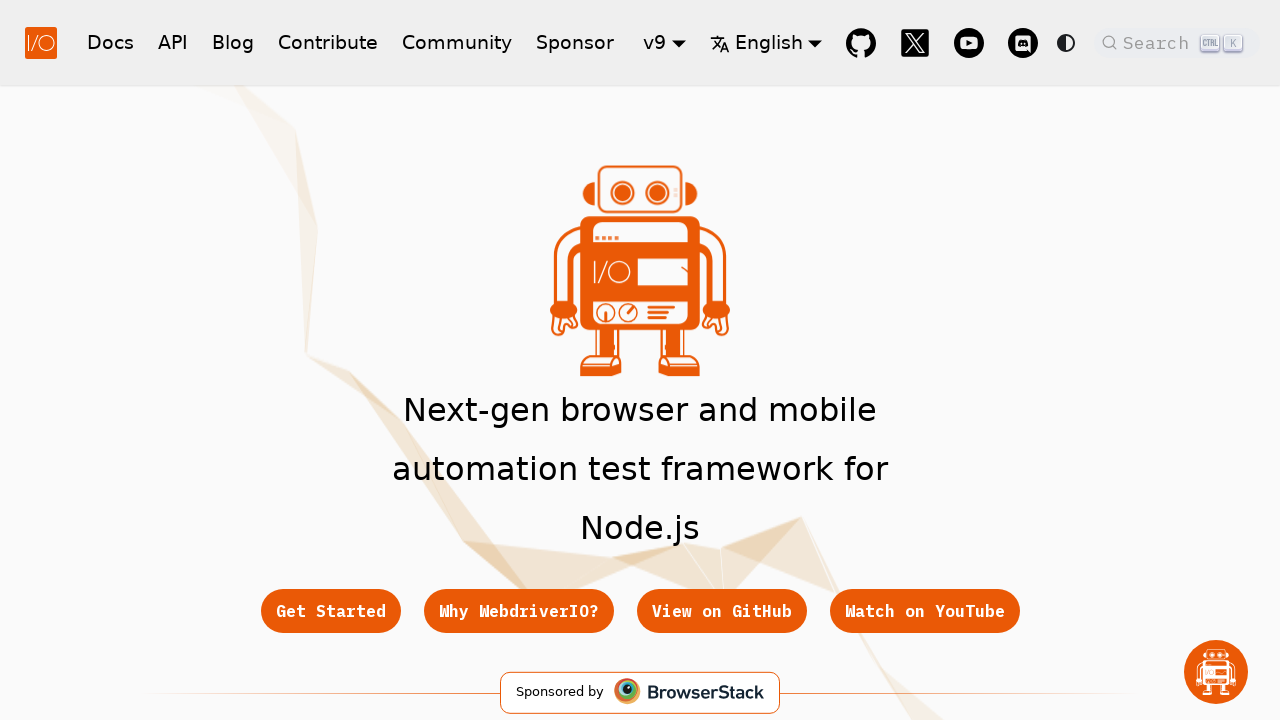